Tests dynamic content loading by clicking a button twice and verifying that a paragraph element appears with the expected text

Starting URL: https://testeroprogramowania.github.io/selenium/wait2.html

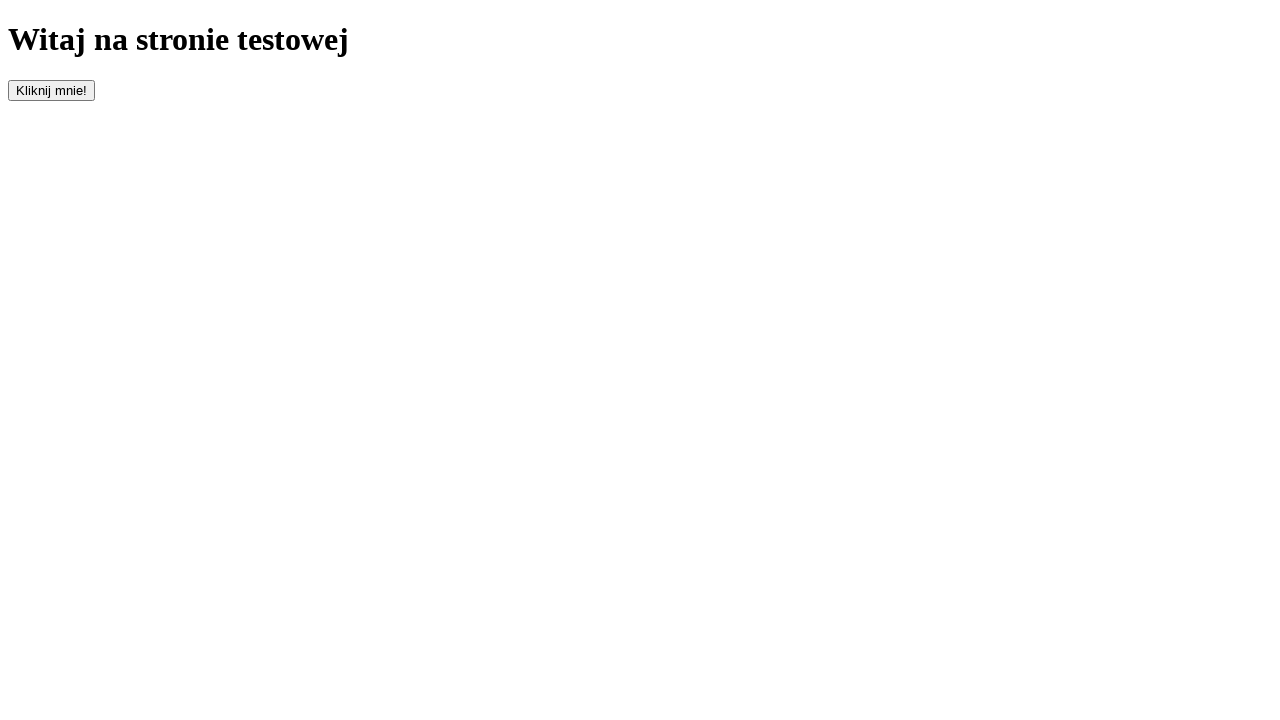

Clicked #clickOnMe button for the first time at (52, 90) on #clickOnMe
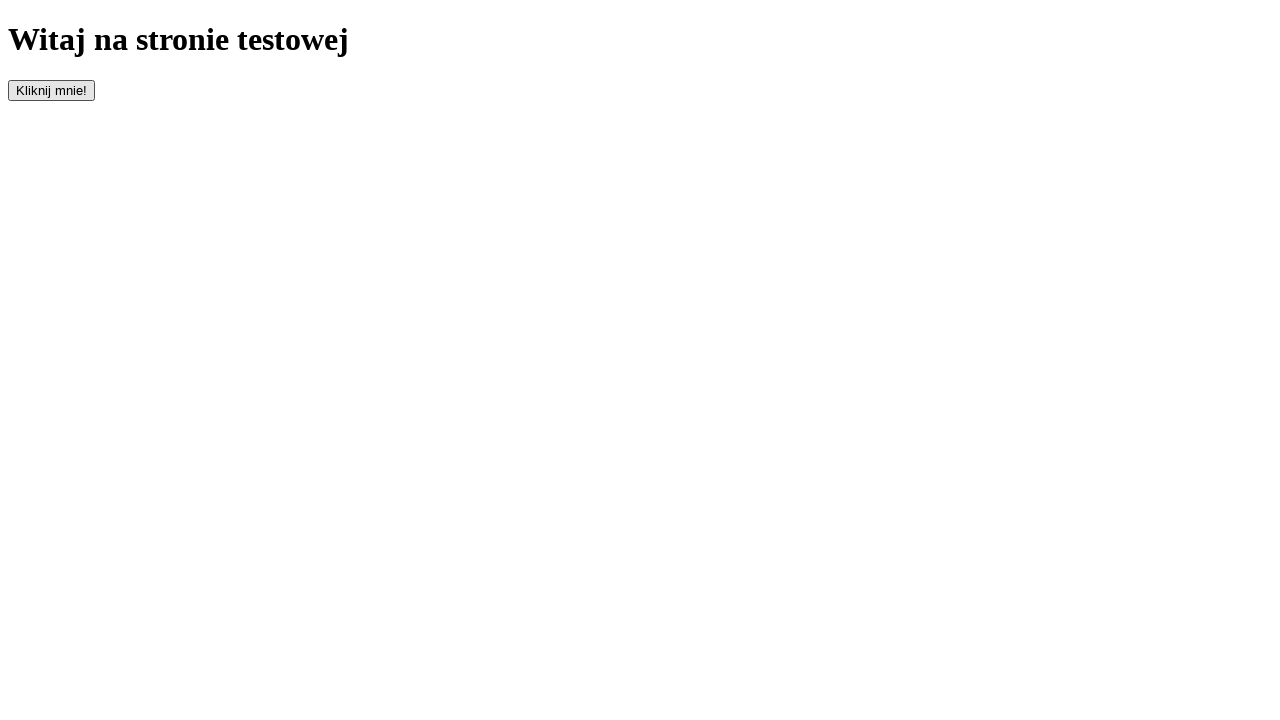

Waited 1000ms for initial processing
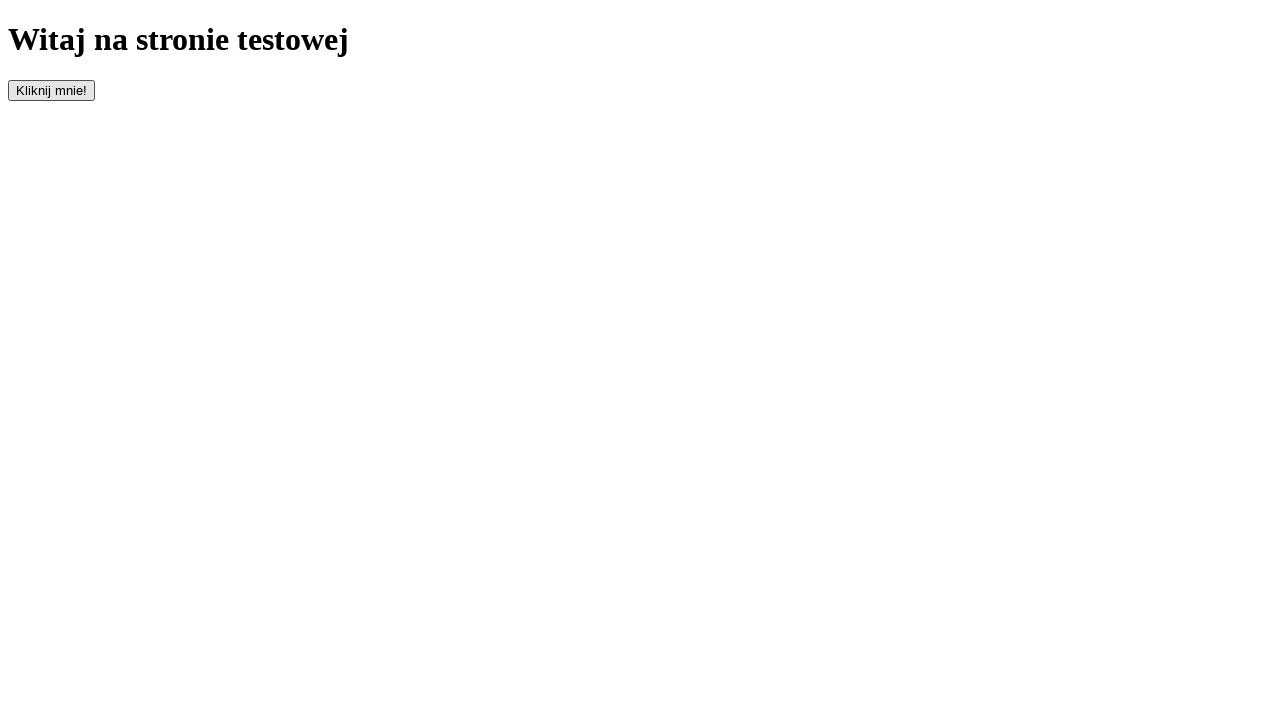

Clicked #clickOnMe button for the second time at (52, 90) on #clickOnMe
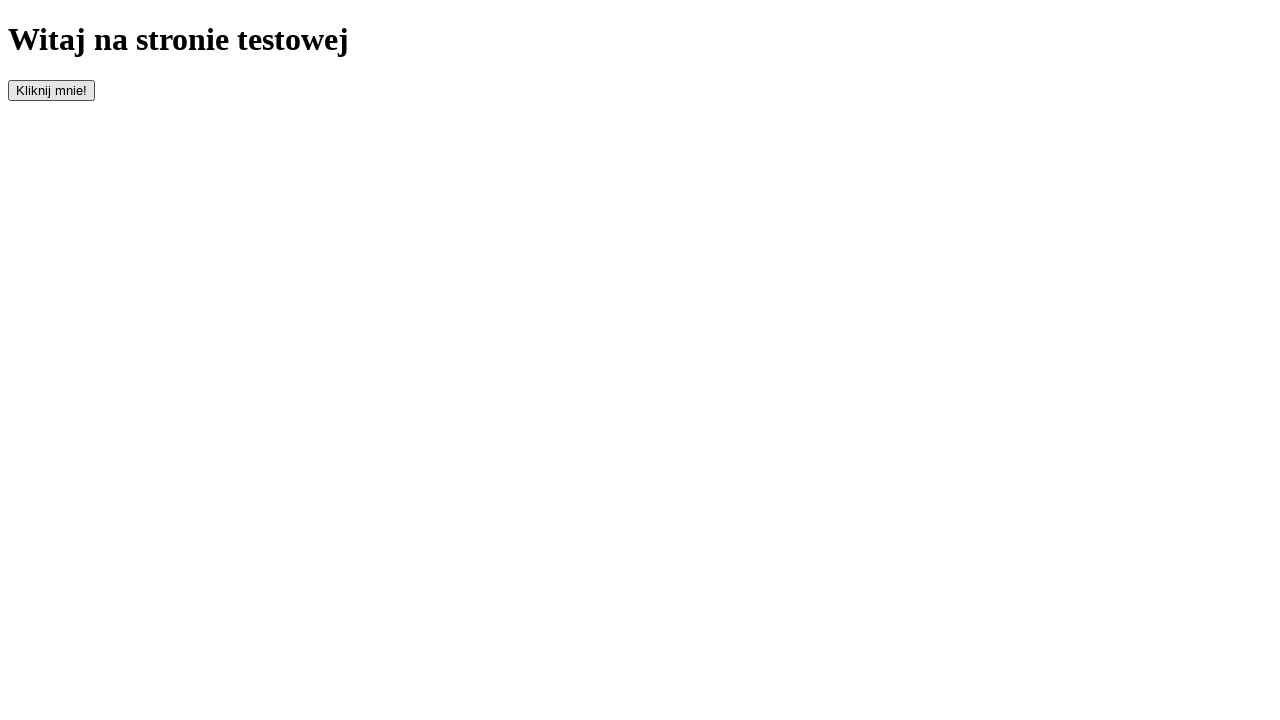

Paragraph element became visible
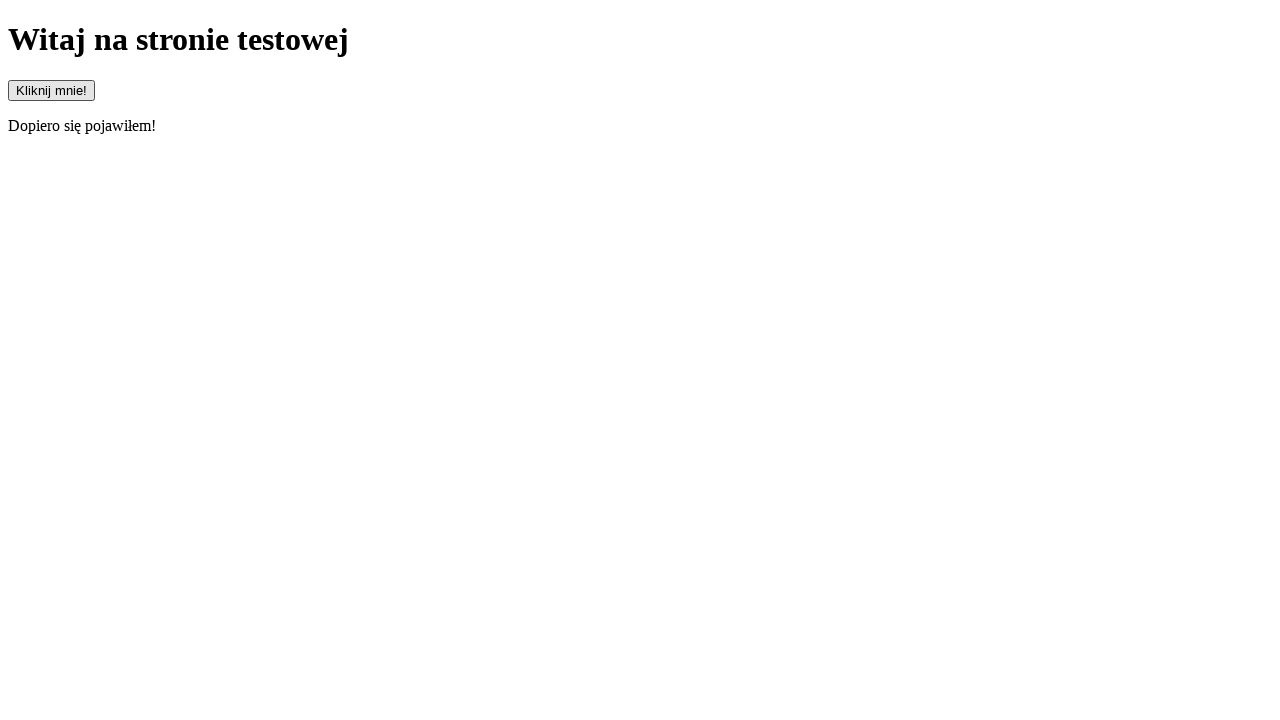

Verified paragraph element is visible
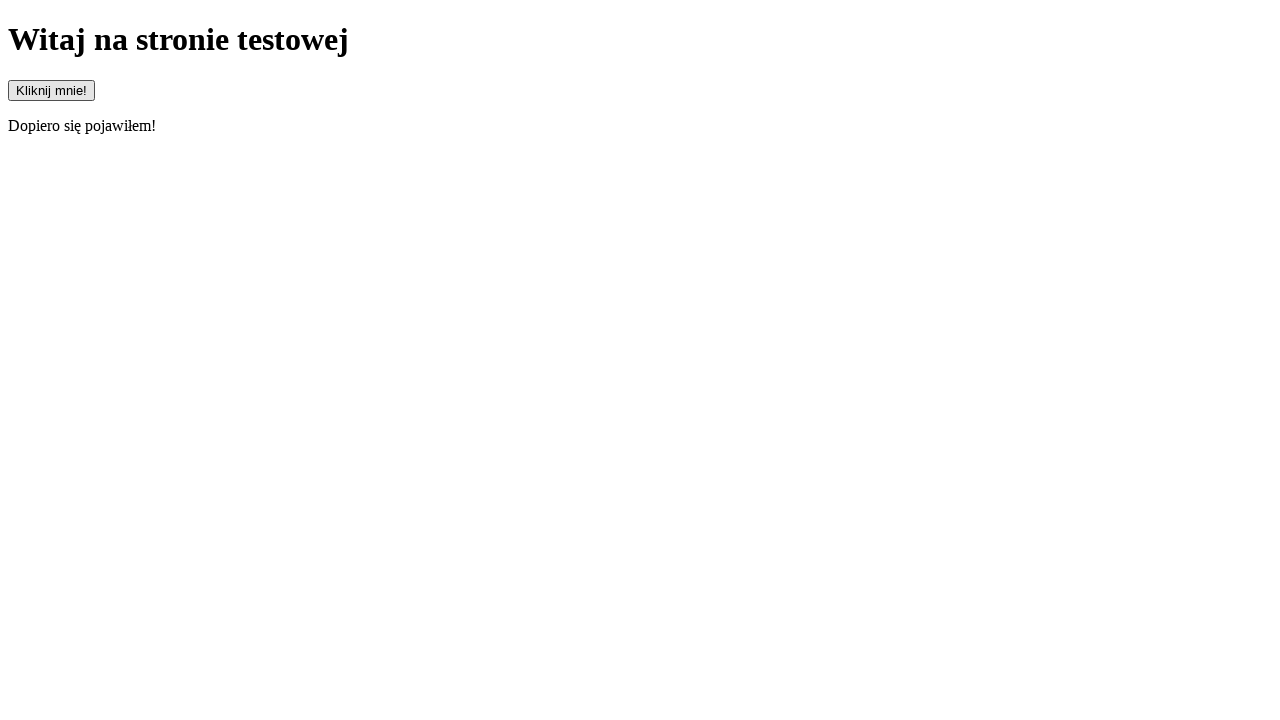

Verified paragraph text content is 'Dopiero się pojawiłem!'
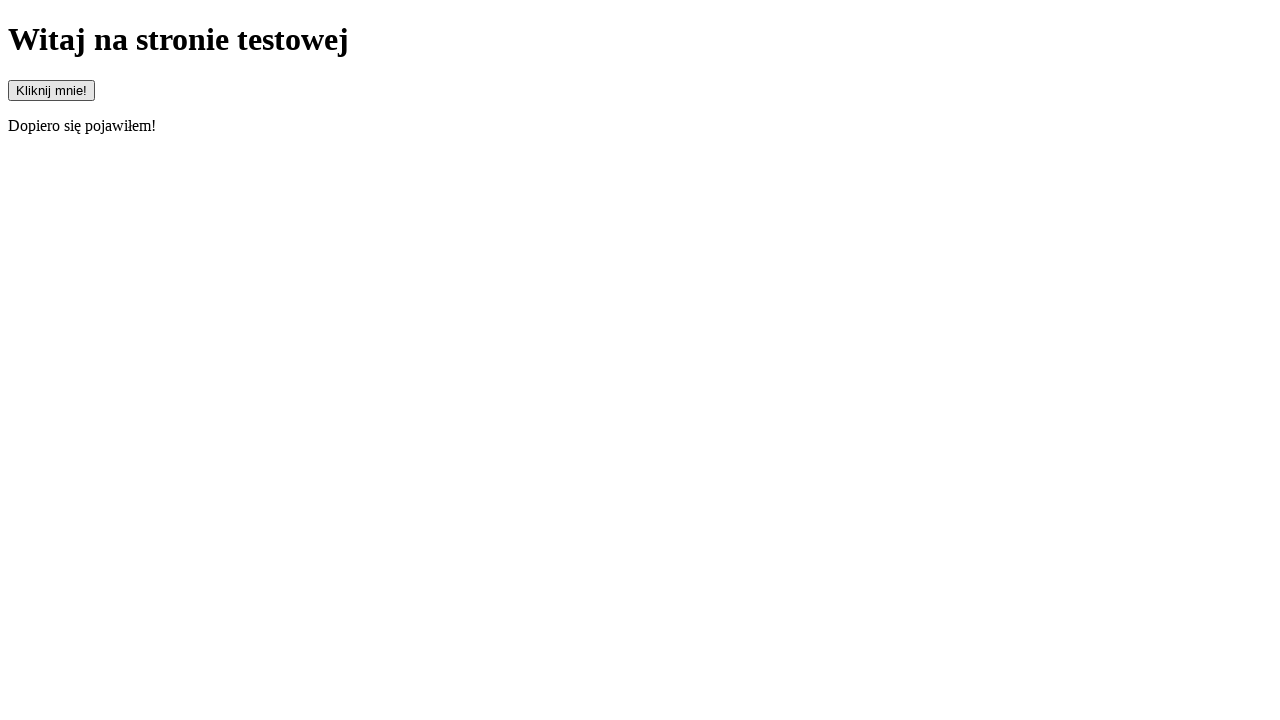

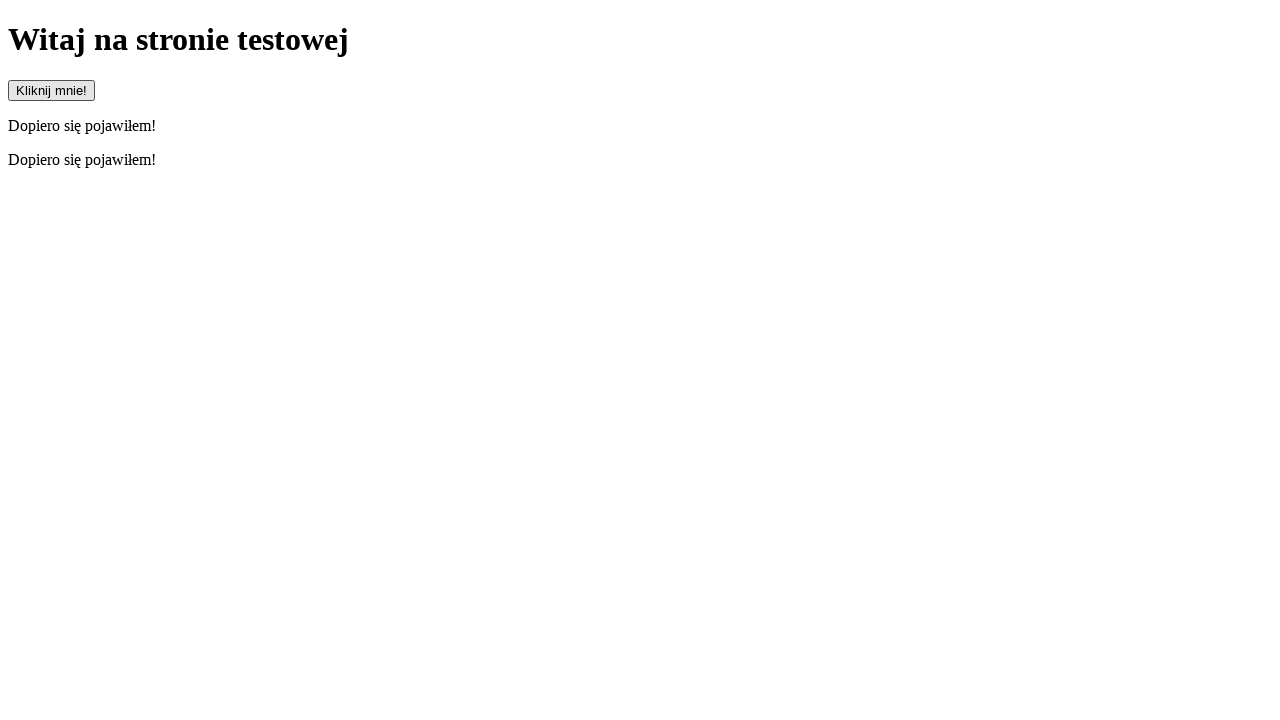